Tests the forgot password flow by clicking the "Forgot your password?" link and entering a username on the password reset page.

Starting URL: https://opensource-demo.orangehrmlive.com/web/index.php/auth/login

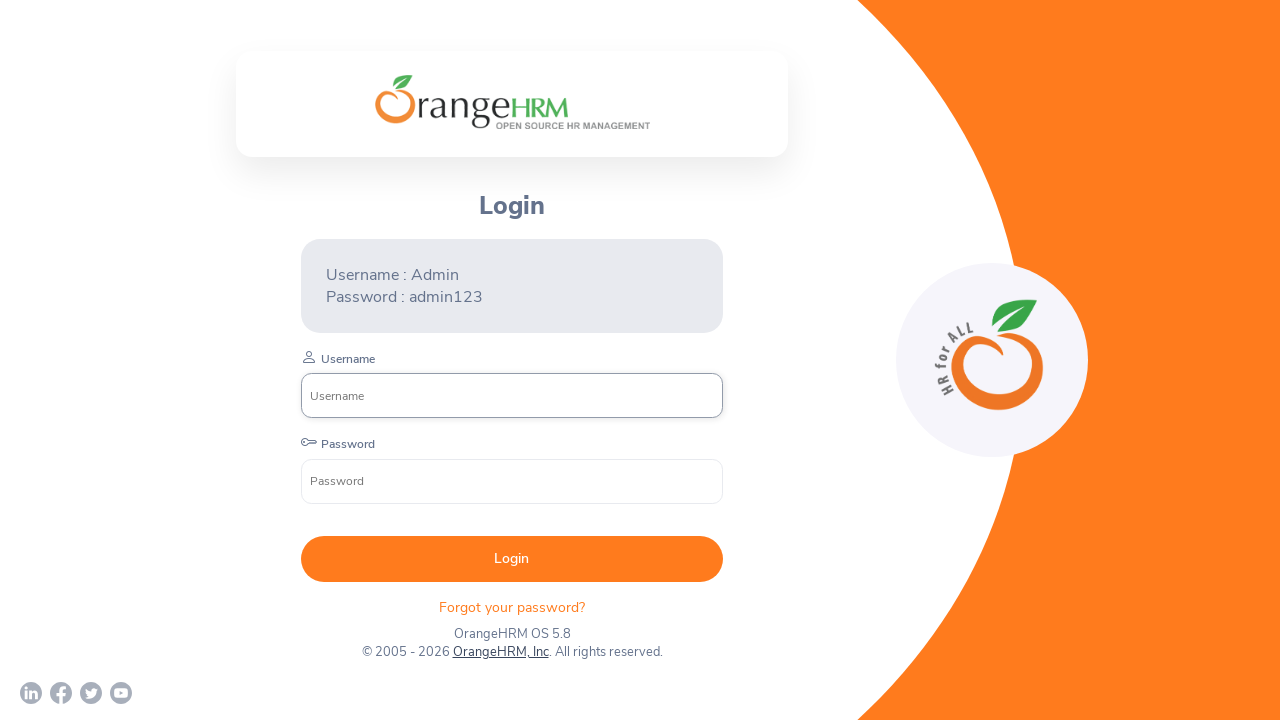

Waited for 'Forgot your password?' link to load
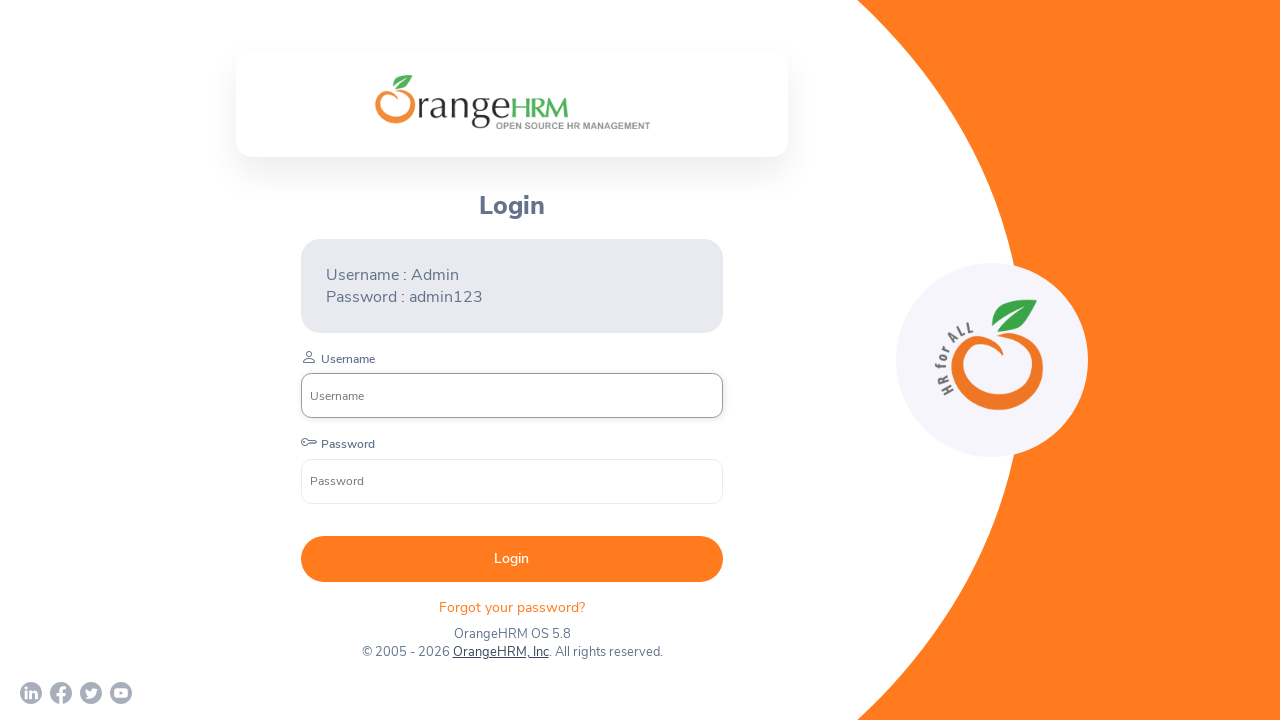

Clicked 'Forgot your password?' link at (512, 607) on xpath=//p[text()='Forgot your password? ']
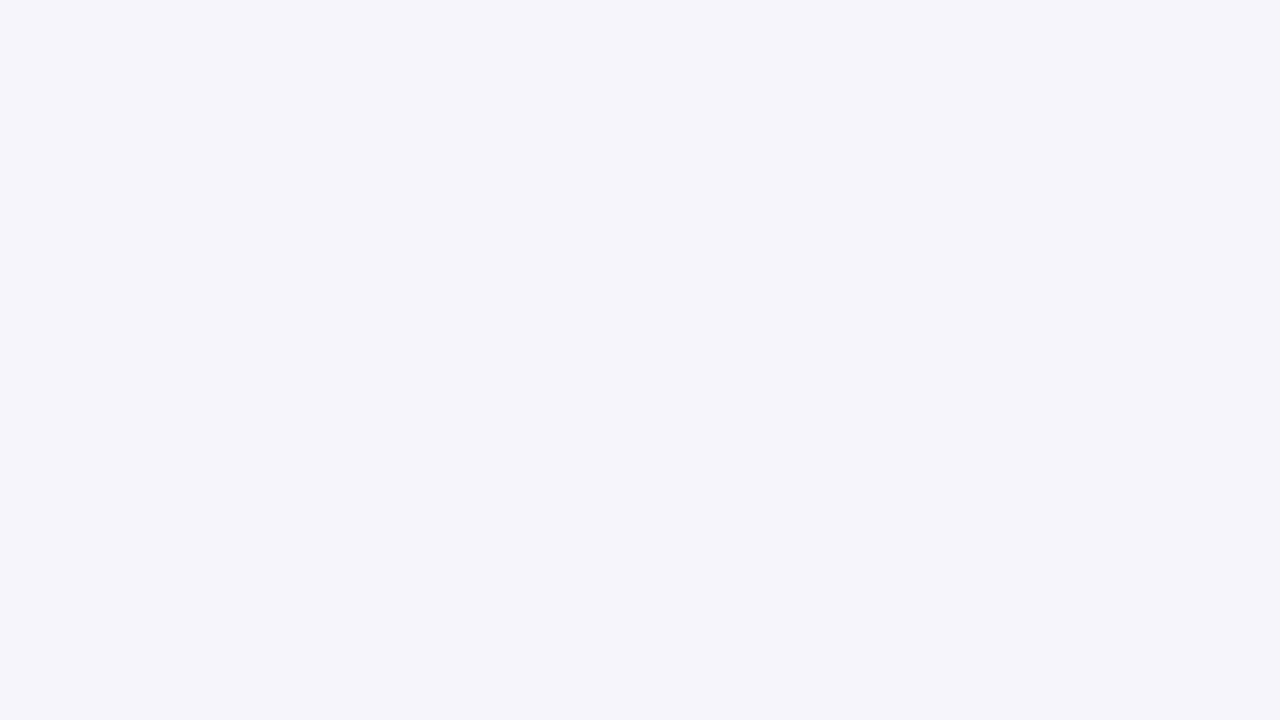

Password reset page loaded with username field visible
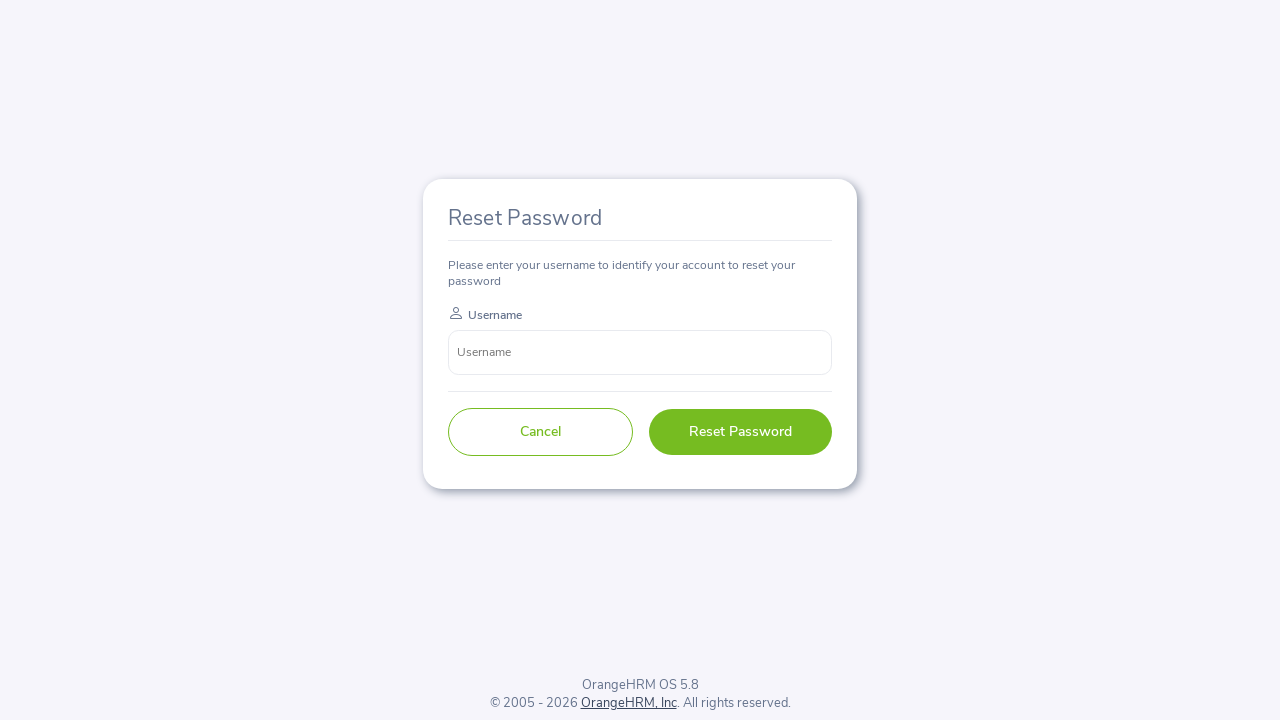

Entered username 'marcus_j' in the password reset form on input[name='username']
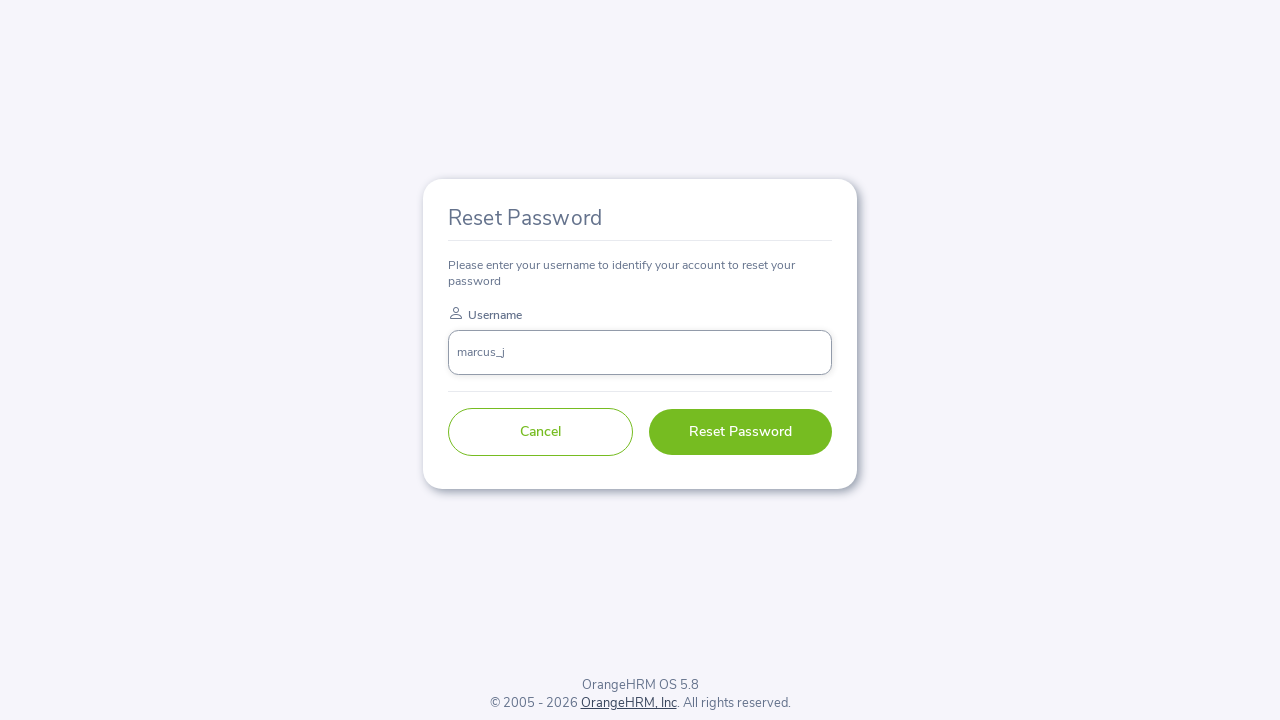

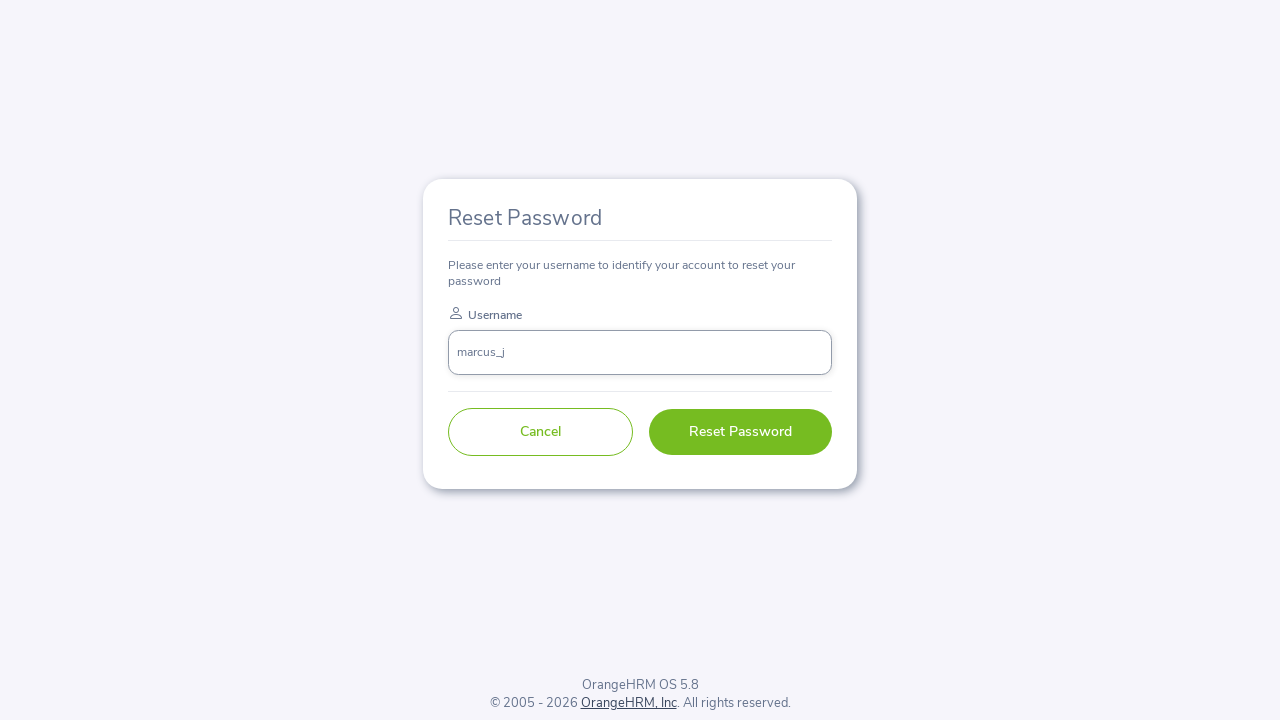